Tests successful submission of a Google Form by filling in name, selecting a checkbox, choosing a dropdown option, adding comments, and verifying successful submission with a thank you message.

Starting URL: https://docs.google.com/forms/d/e/1FAIpQLSeT6MPuoZm8Ks3TUw9j3lTKeUlwvcVseFeear6OF4ey24Q40g/viewform

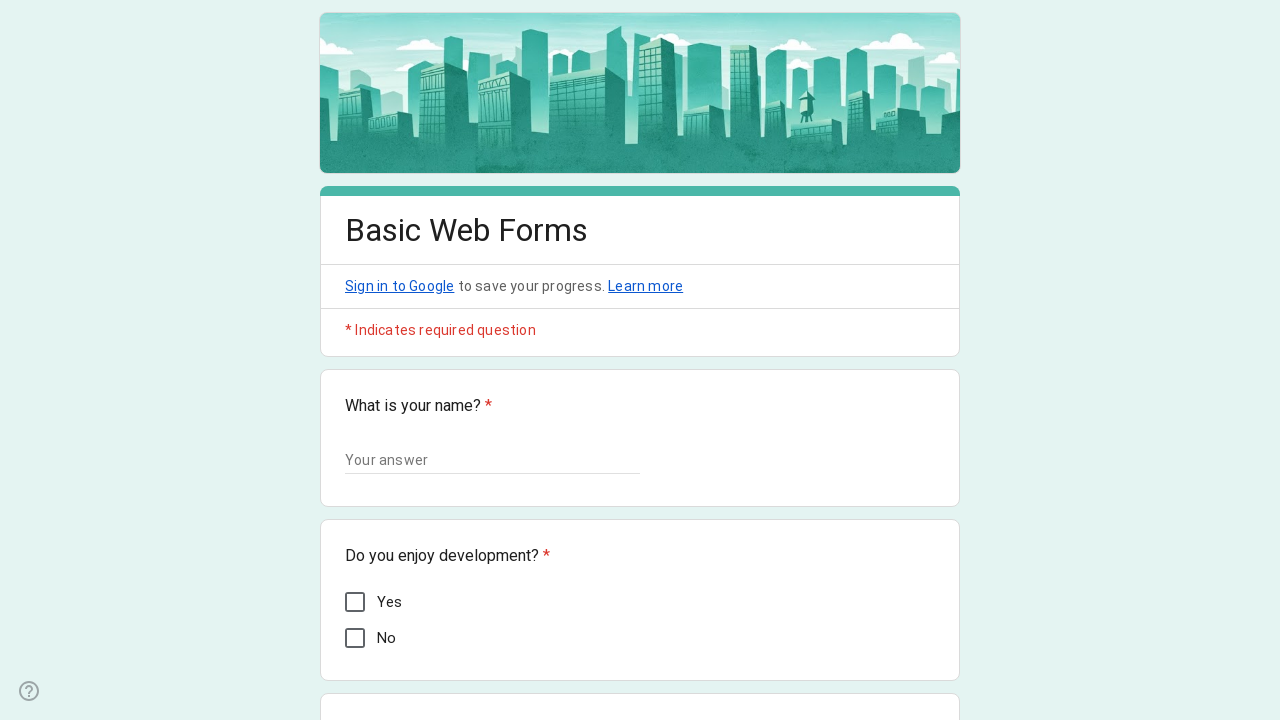

Form loaded successfully
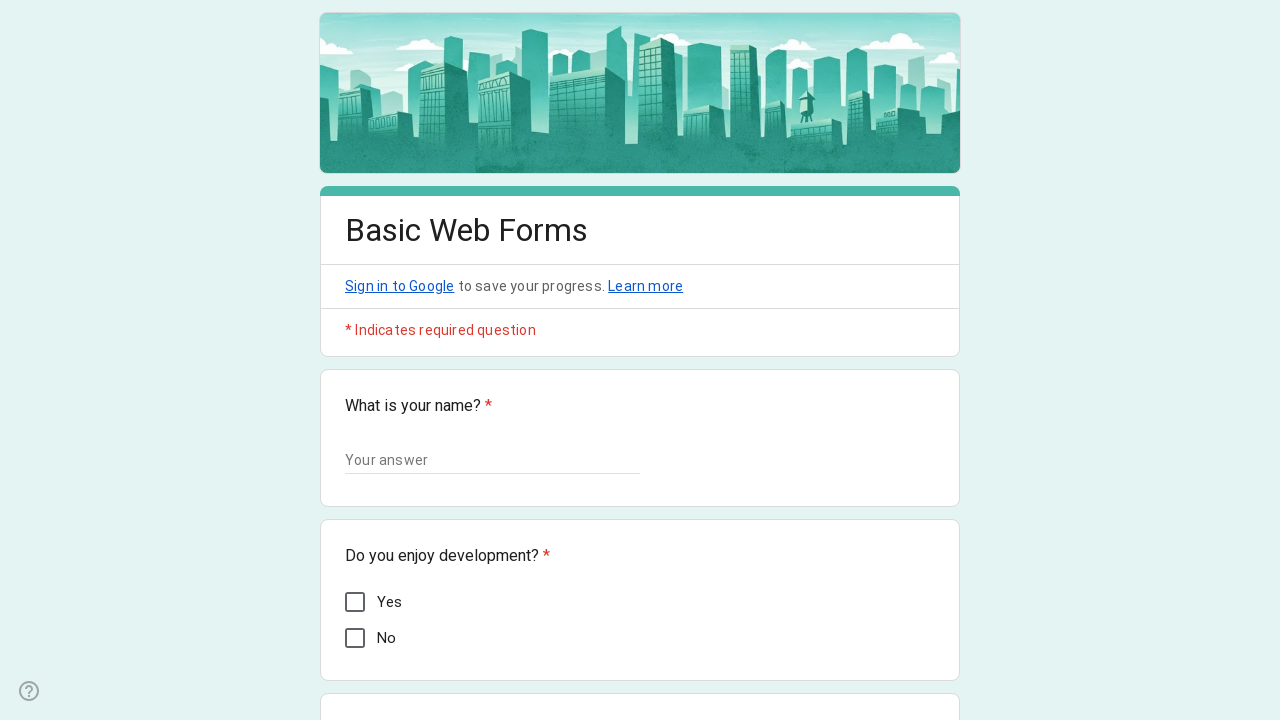

Filled name field with 'John Smith' on input[type='text']
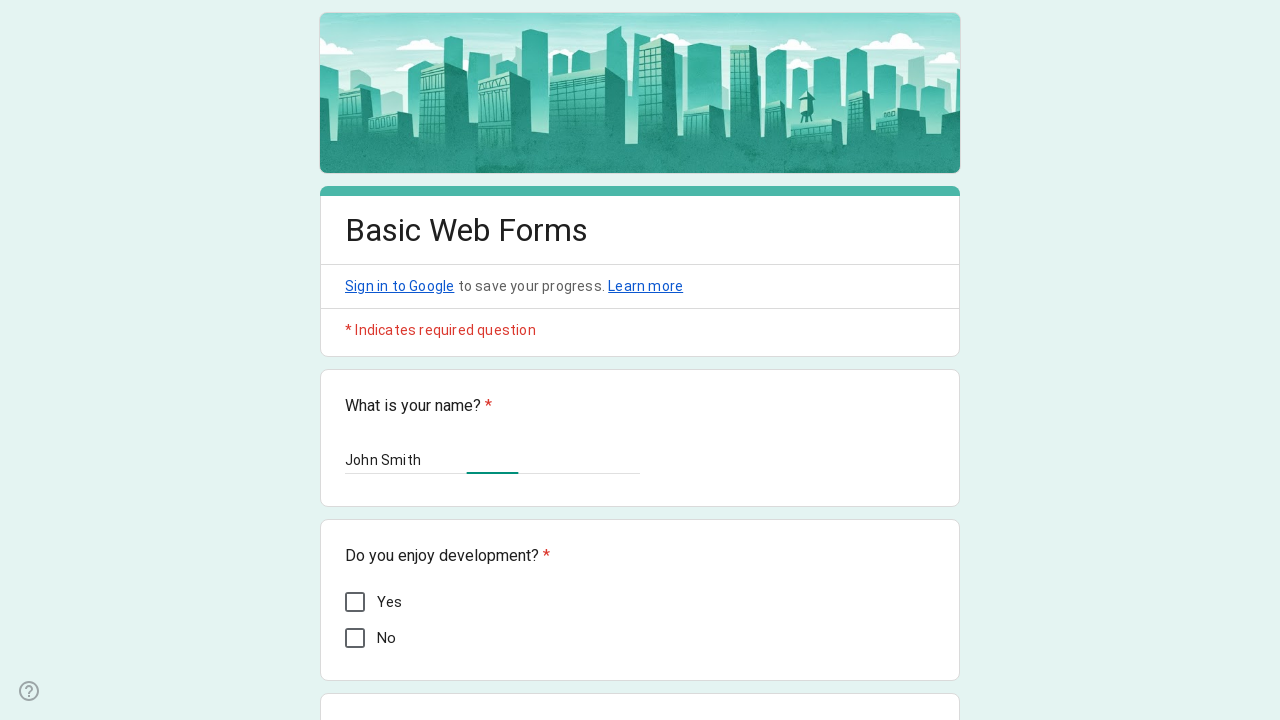

Selected checkbox for 'Do you enjoy development?' at (355, 602) on div[role='checkbox']
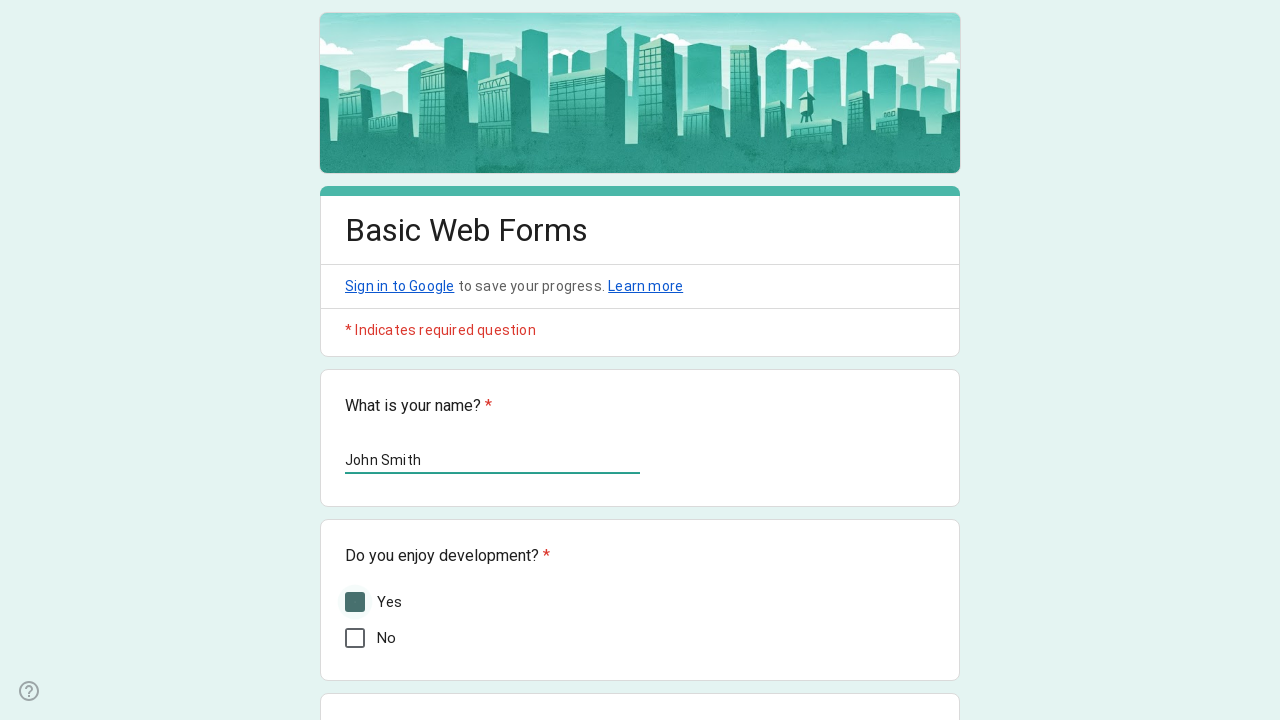

Opened dropdown menu at (434, 360) on div[role='listbox']
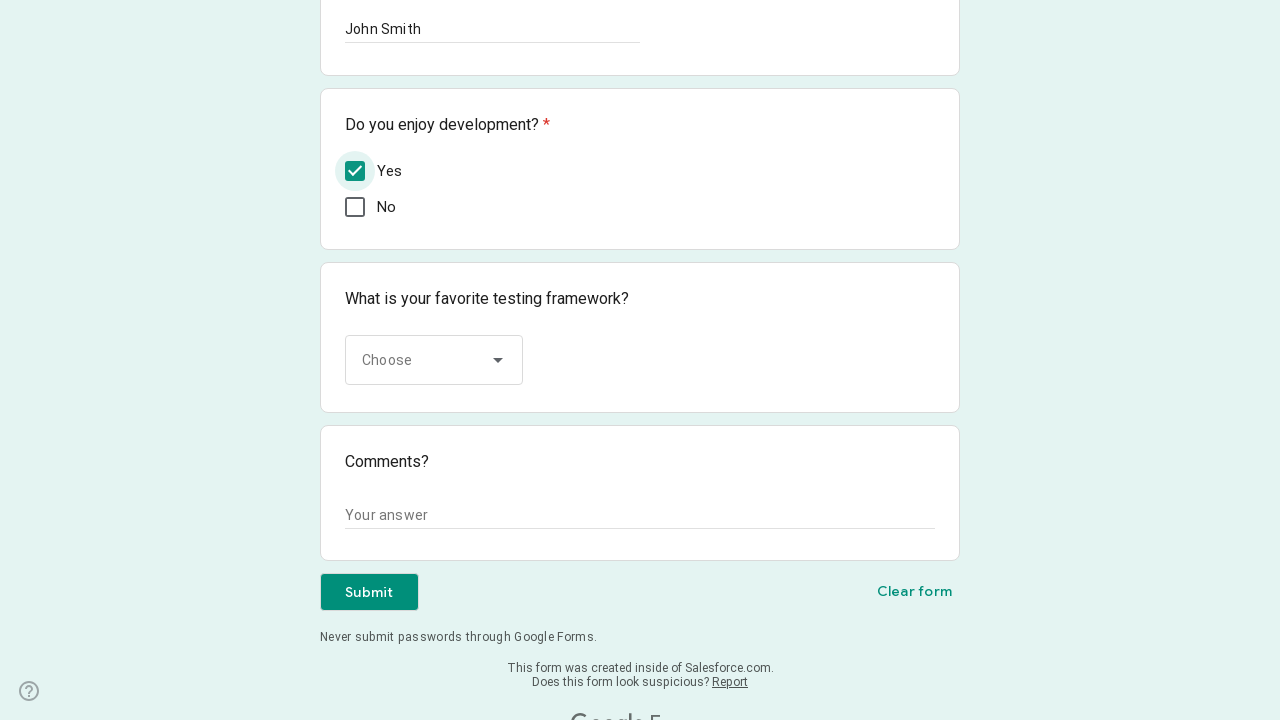

Selected 'cucumber' from dropdown at (435, 520) on div[role='option']:has-text('cucumber')
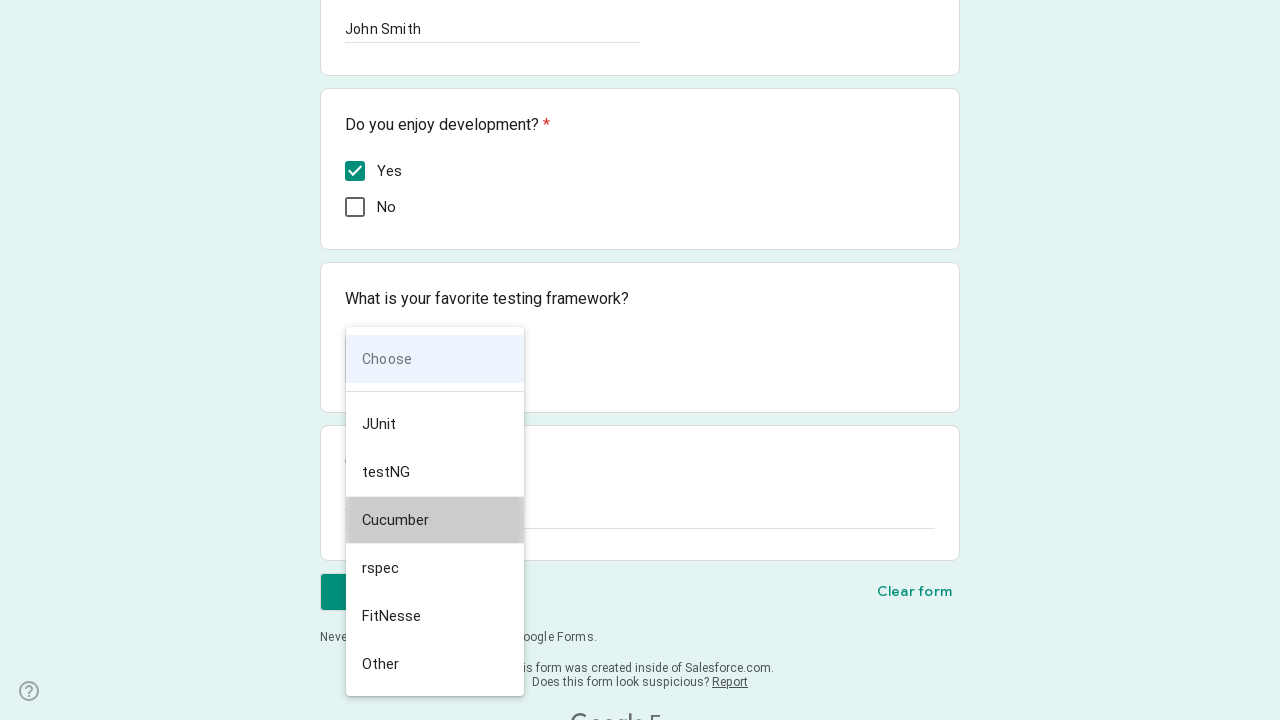

Filled comments field with test message on textarea
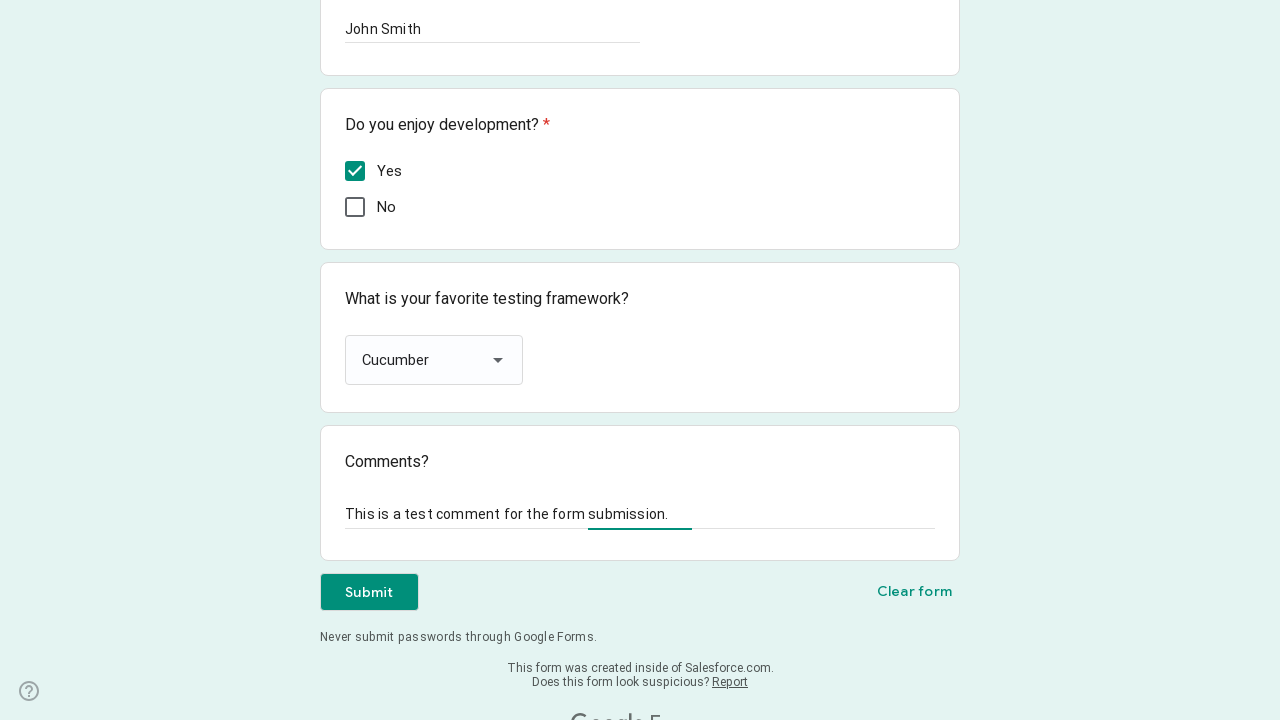

Clicked Submit button at (369, 592) on div[role='button']:has-text('Submit')
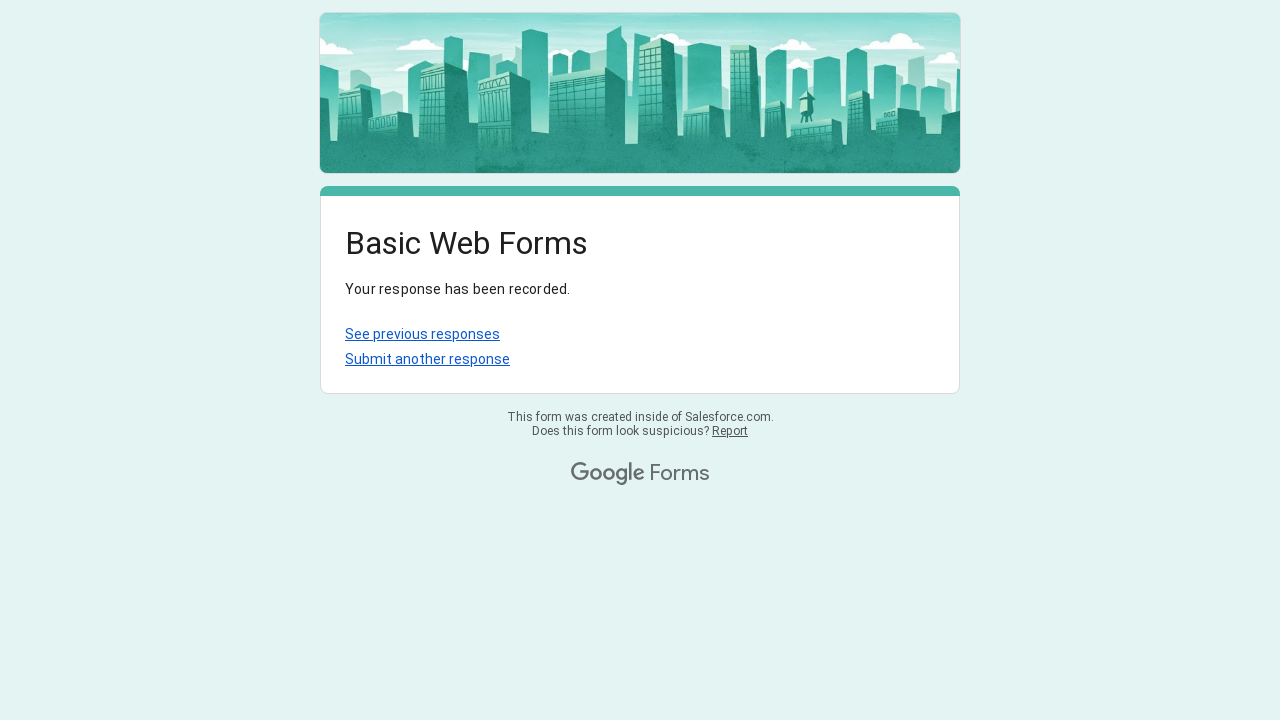

Thank you message appeared - form submission successful
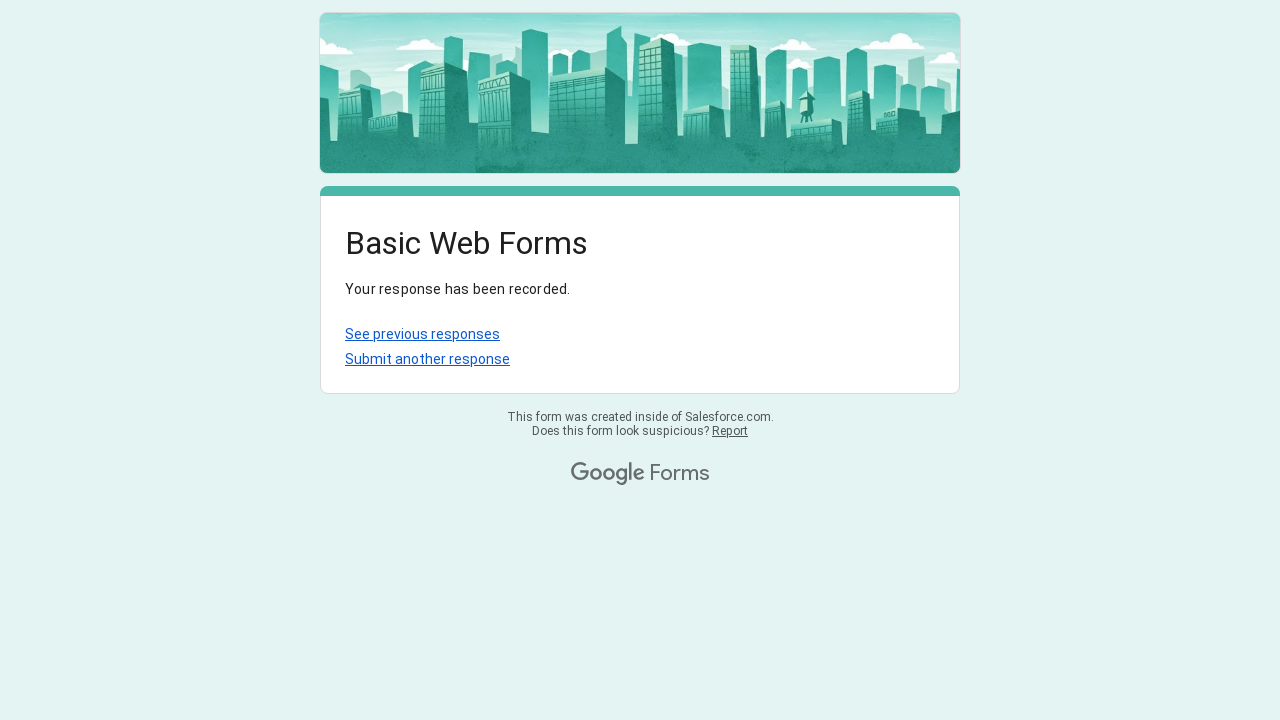

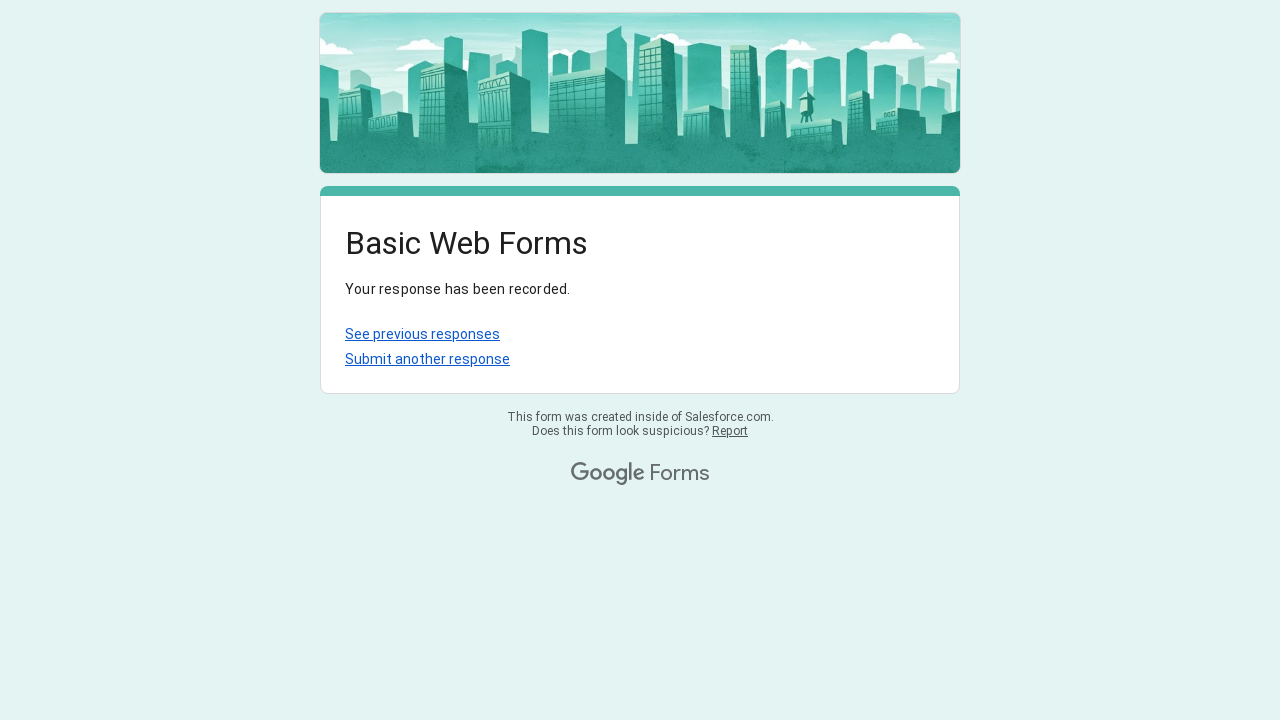